Tests checkbox functionality by verifying default states of two checkboxes, clicking them to toggle their states, and confirming the state changes.

Starting URL: http://practice.cydeo.com/checkboxes

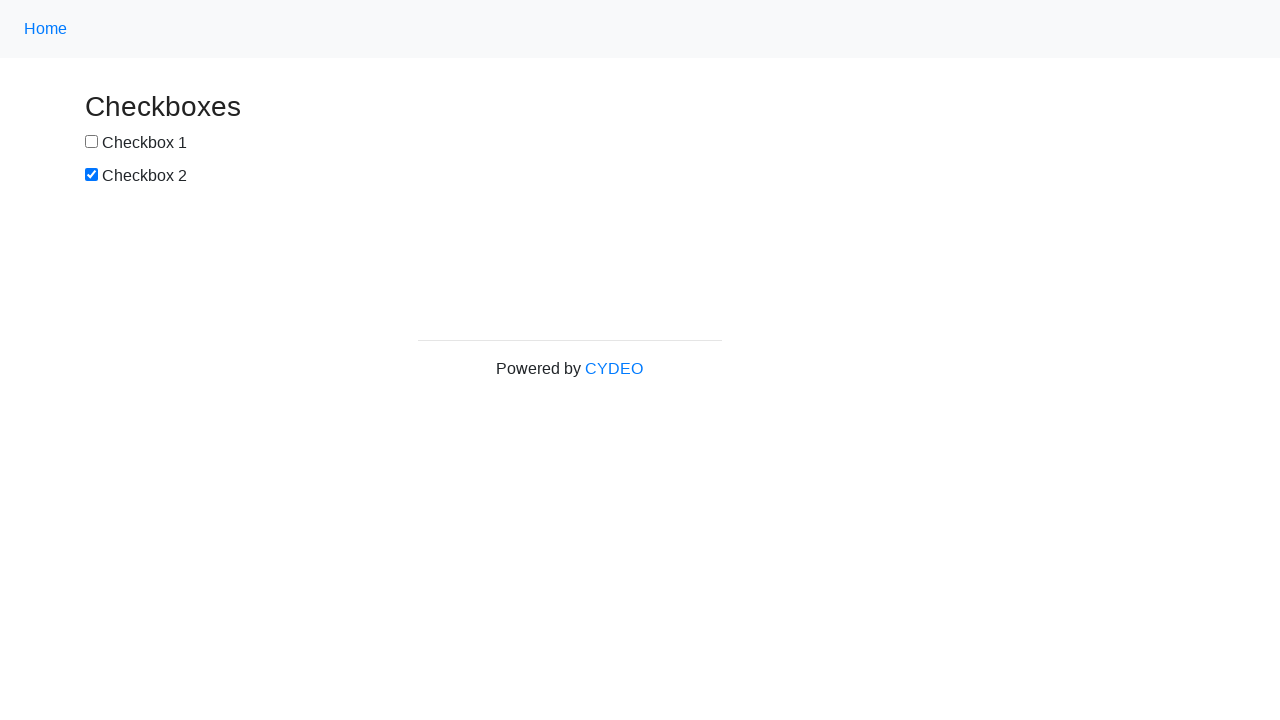

Located checkbox #1 element
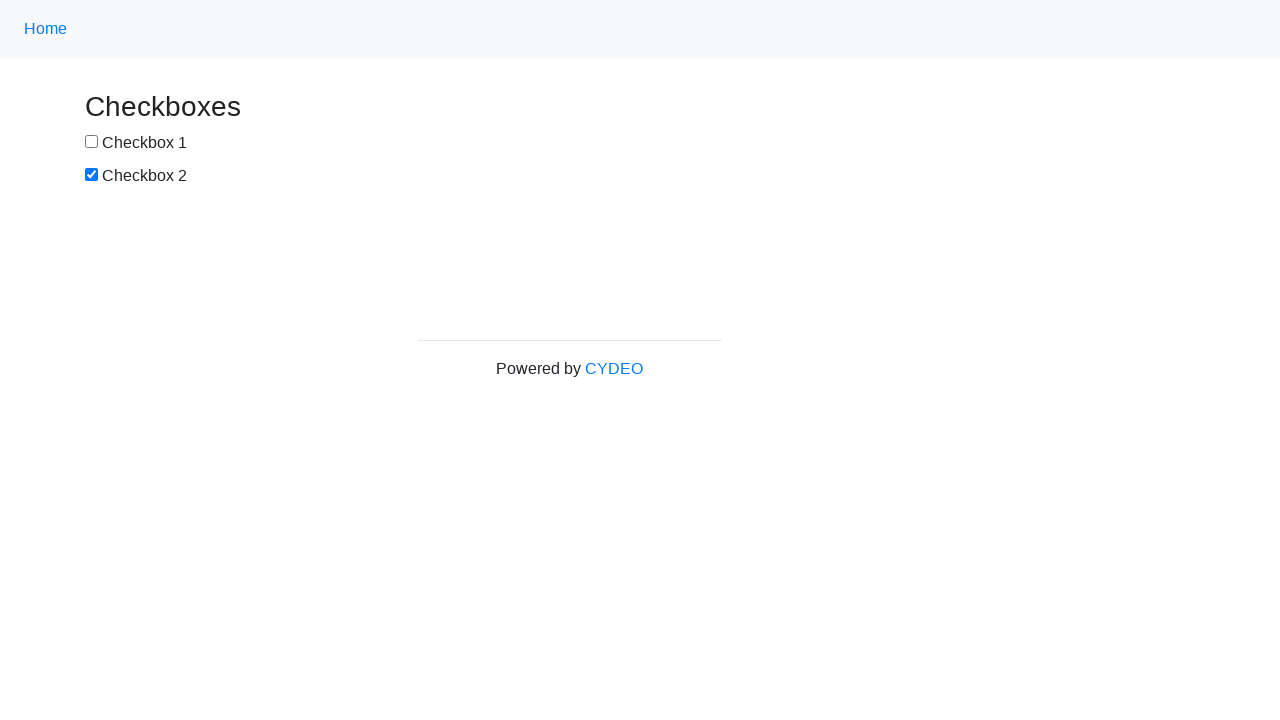

Verified checkbox #1 is NOT selected by default
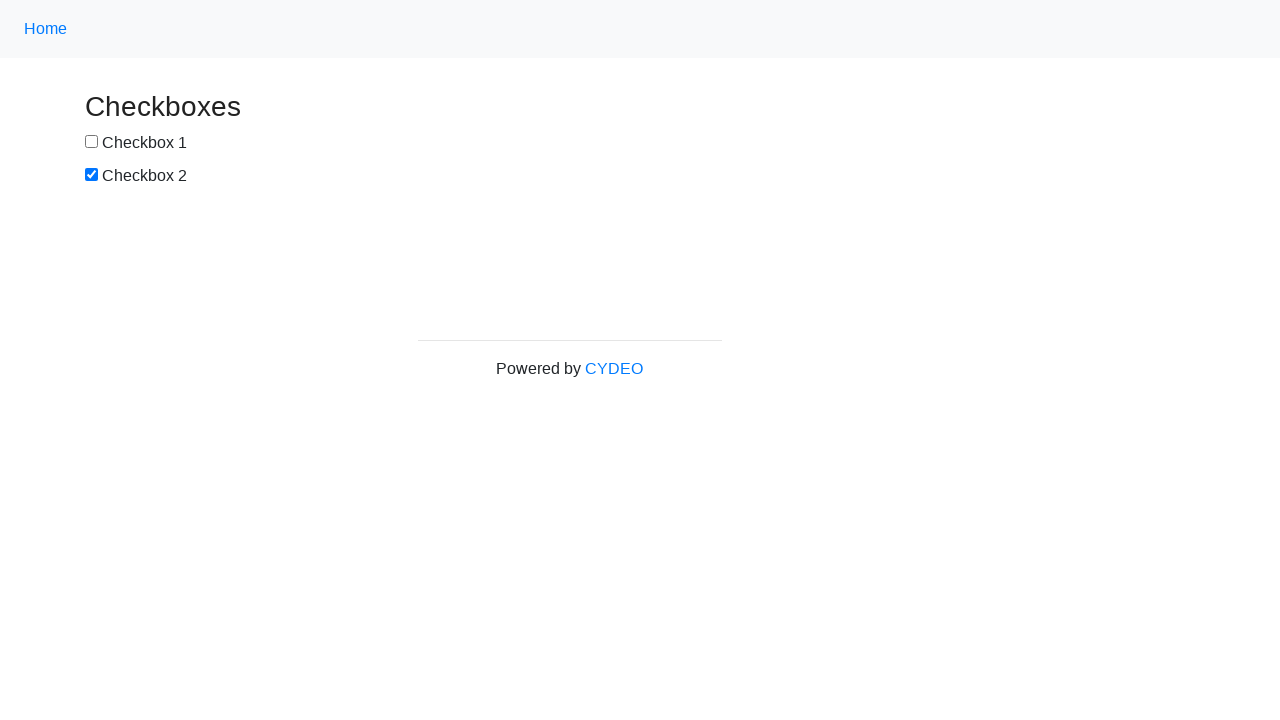

Located checkbox #2 element
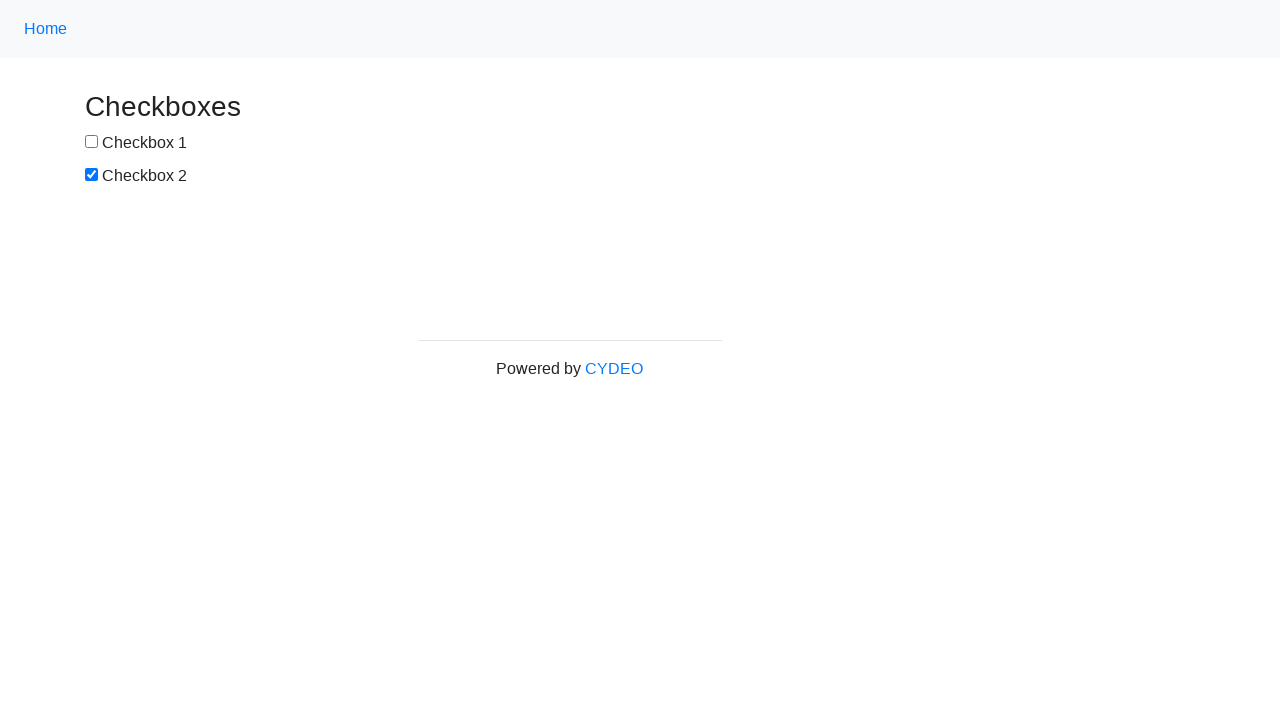

Verified checkbox #2 is SELECTED by default
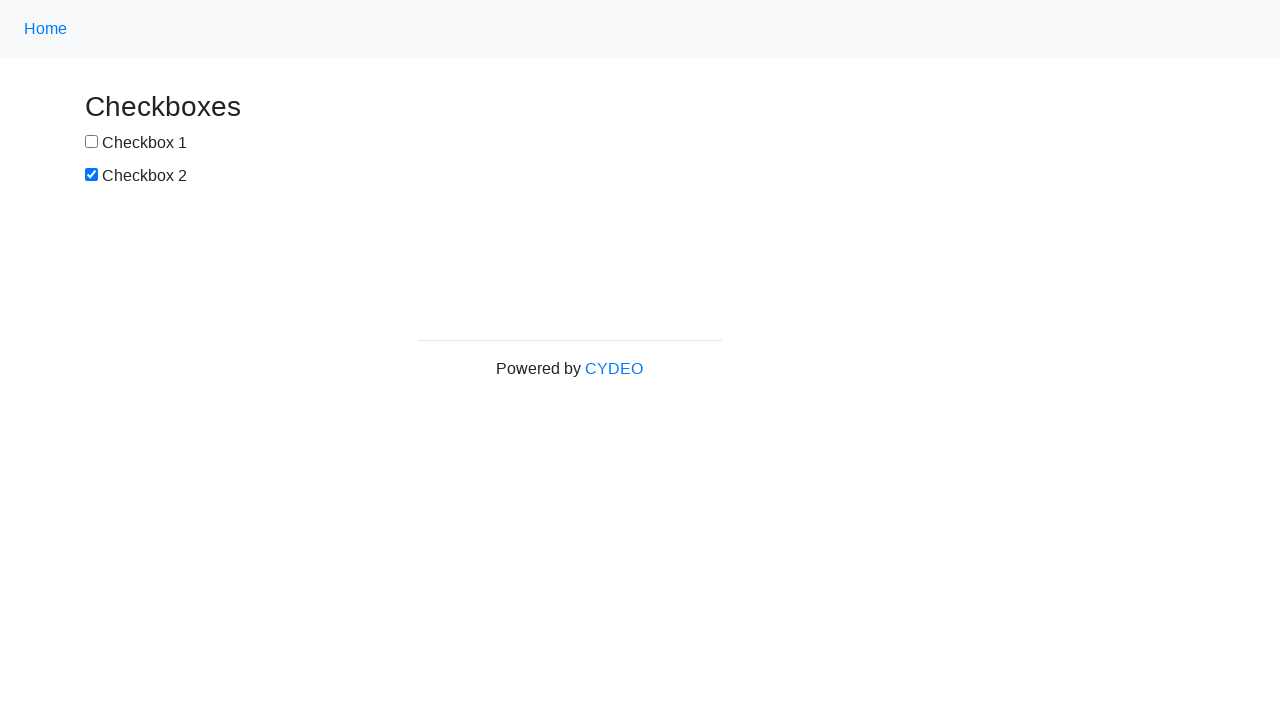

Clicked checkbox #1 to select it at (92, 142) on input[type='checkbox'] >> nth=0
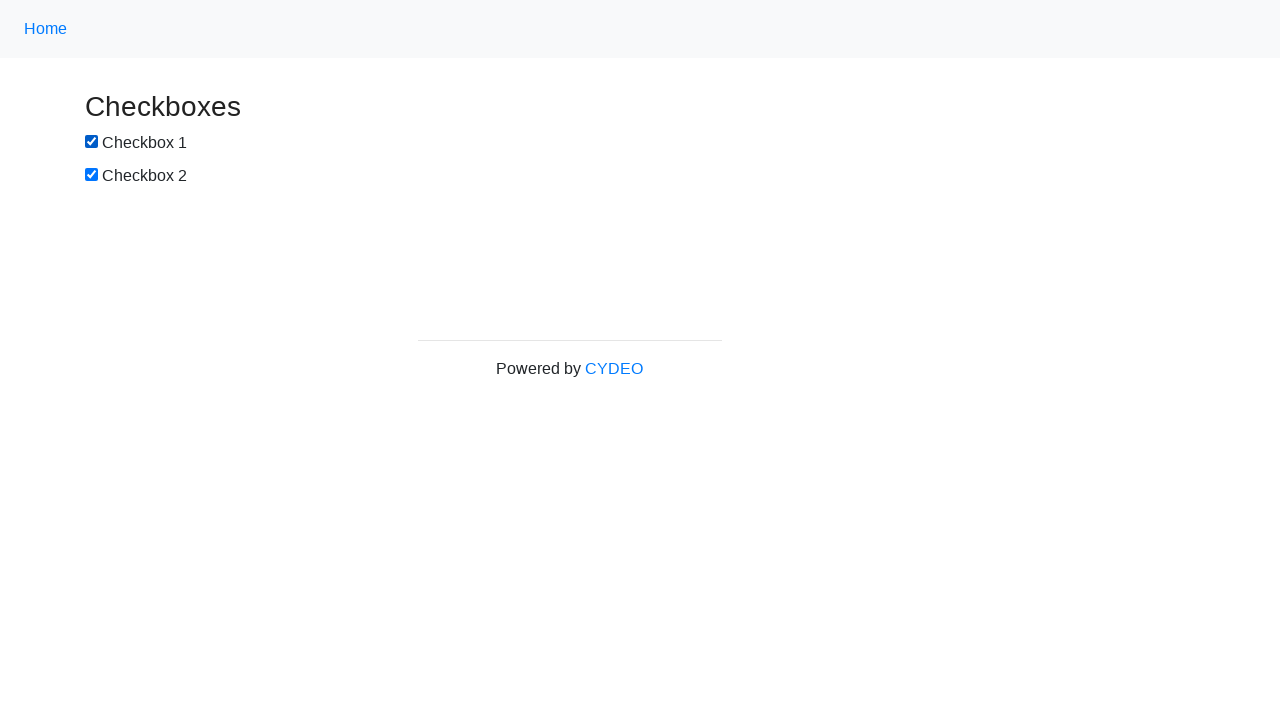

Clicked checkbox #2 to deselect it at (92, 175) on input[type='checkbox'] >> nth=1
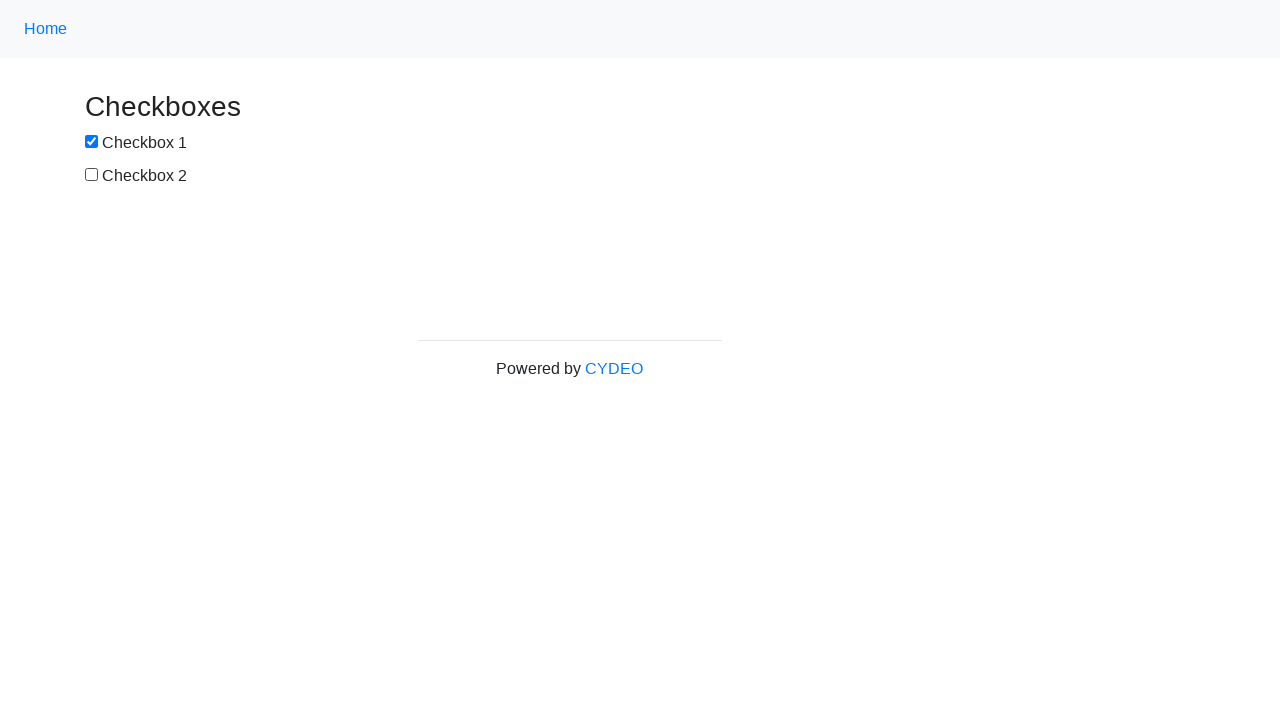

Verified checkbox #1 is now SELECTED after clicking
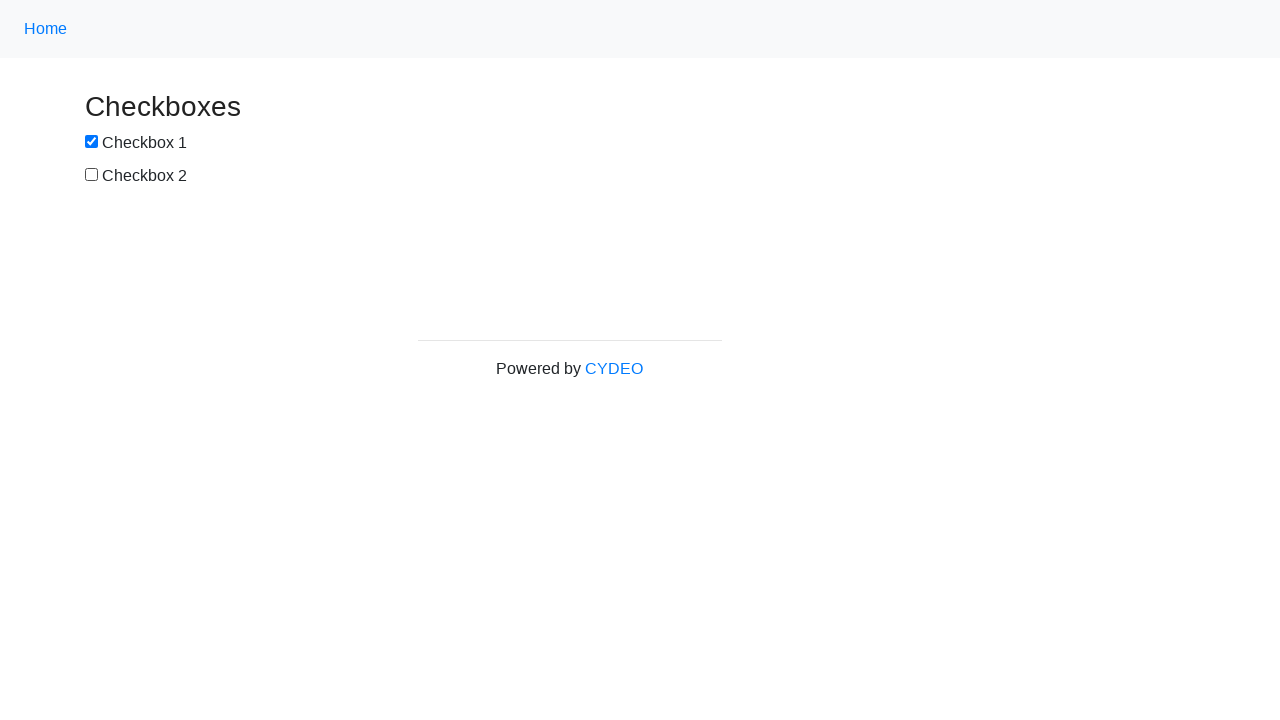

Verified checkbox #2 is now NOT selected after clicking
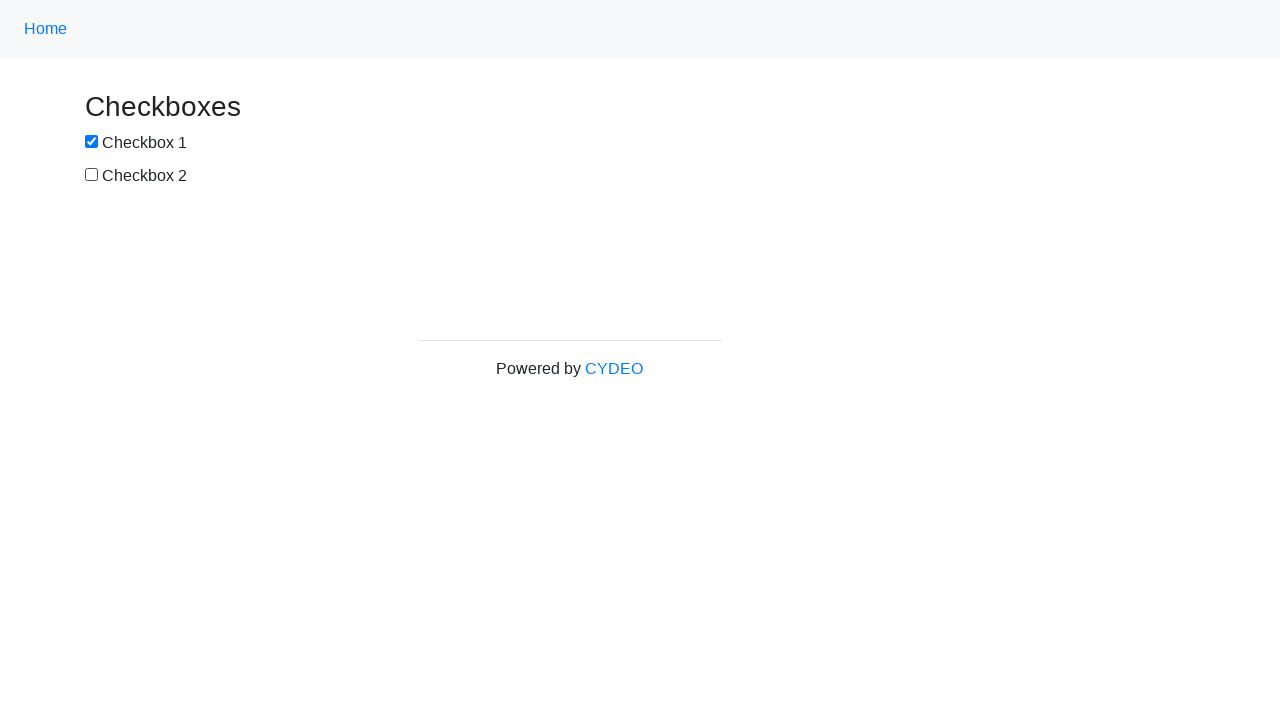

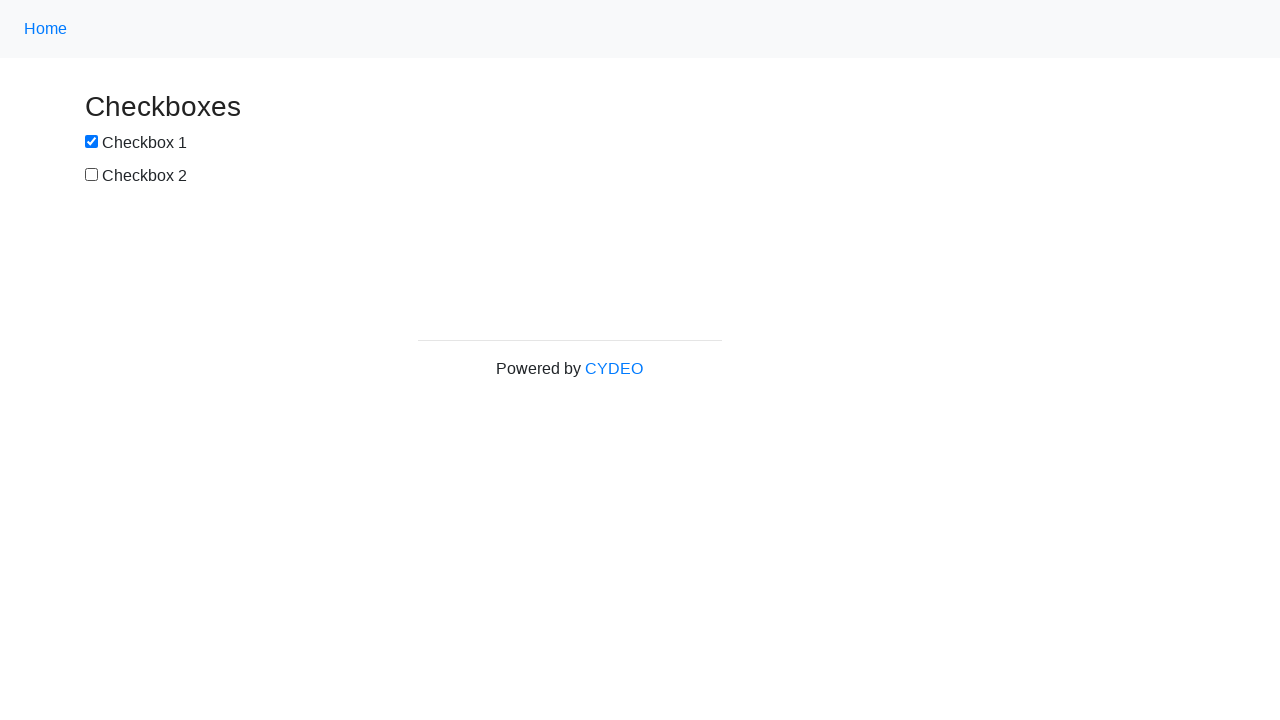